Tests iframe handling by switching to a specific iframe and filling a text input field within it

Starting URL: https://www.hyrtutorials.com/p/frames-practice.html

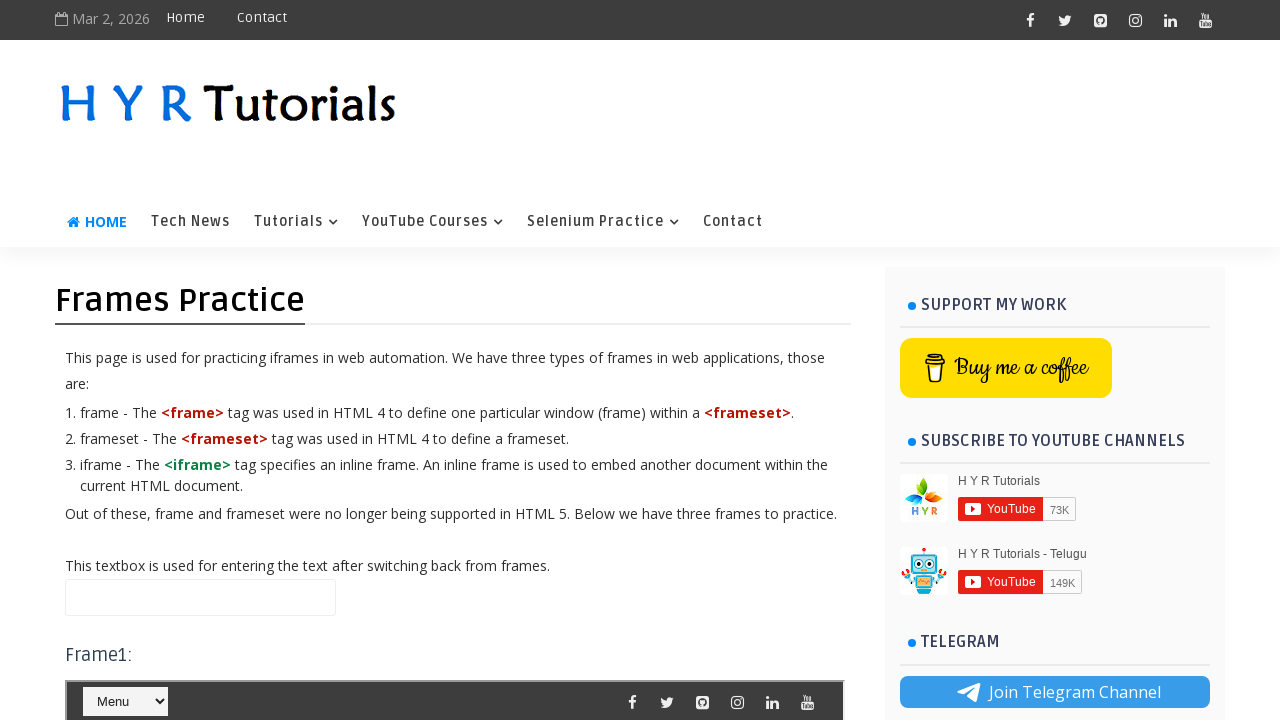

Switched to iframe named 'frm2'
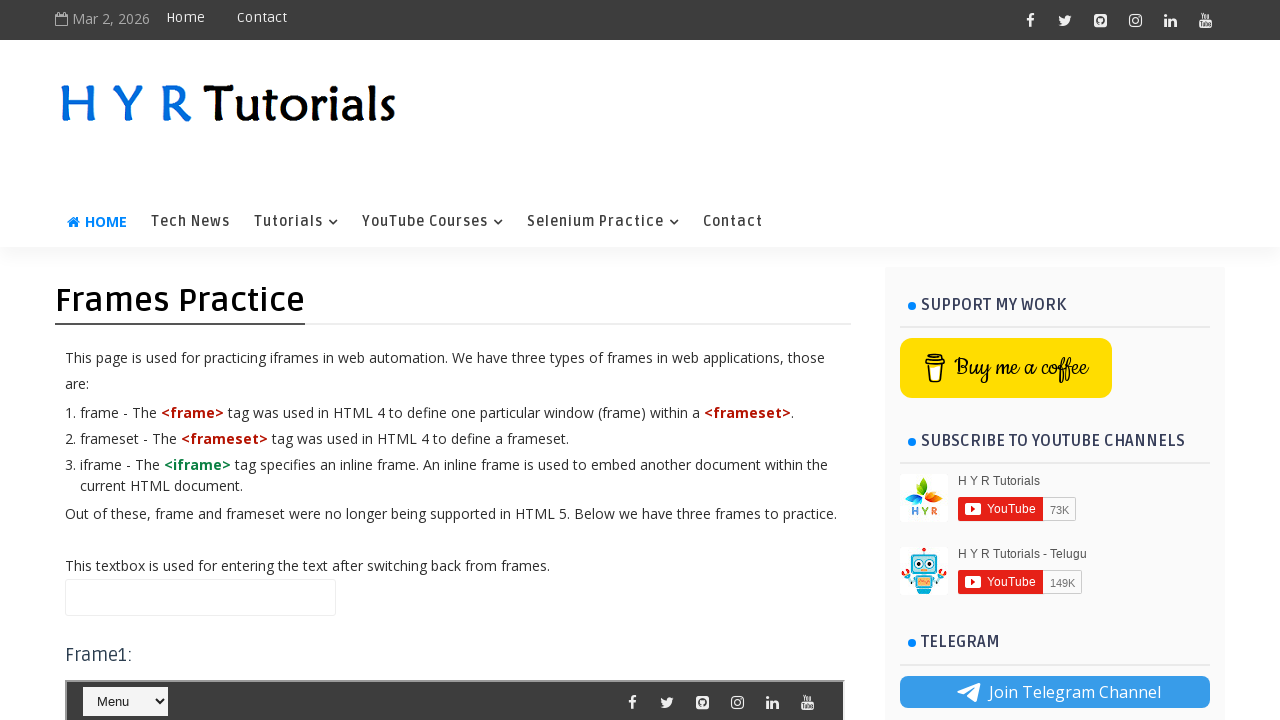

Filled first text input field in iframe with 'Mahesh' on input.bcTextBox >> nth=0
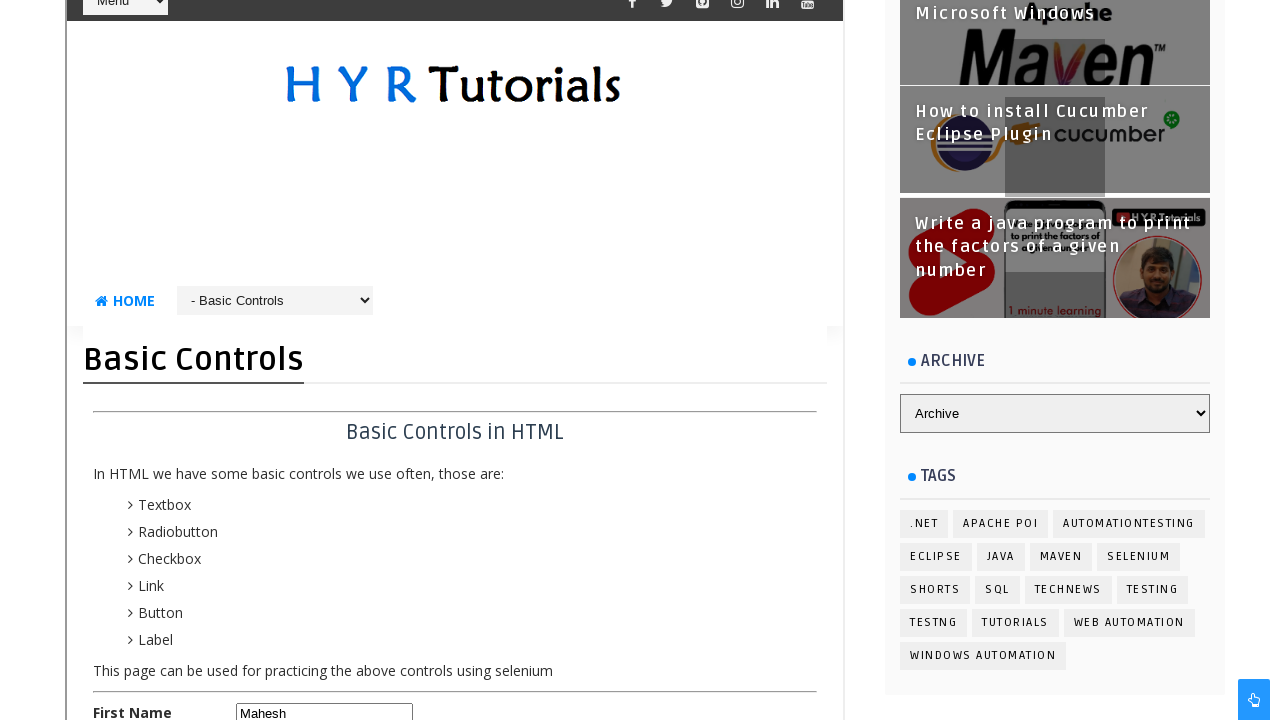

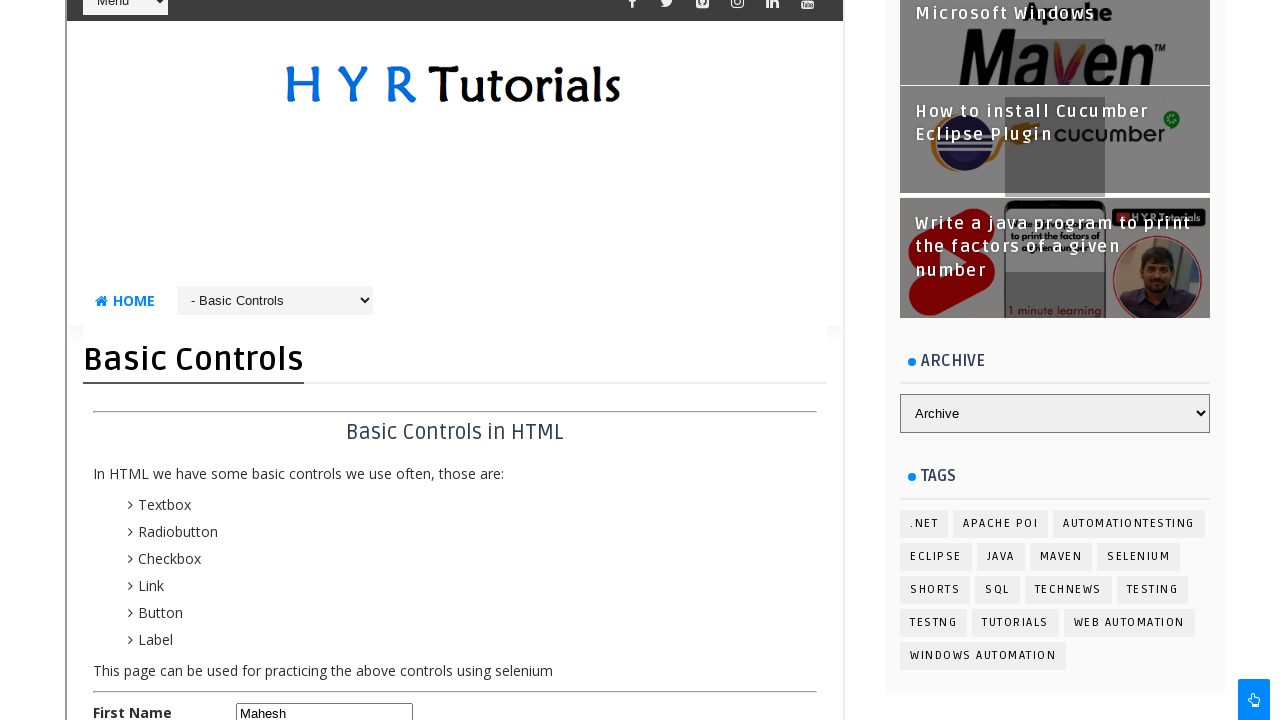